Tests hover menu functionality by hovering over dropdown elements and clicking on a secondary menu item

Starting URL: https://crossbrowsertesting.github.io/hover-menu.html

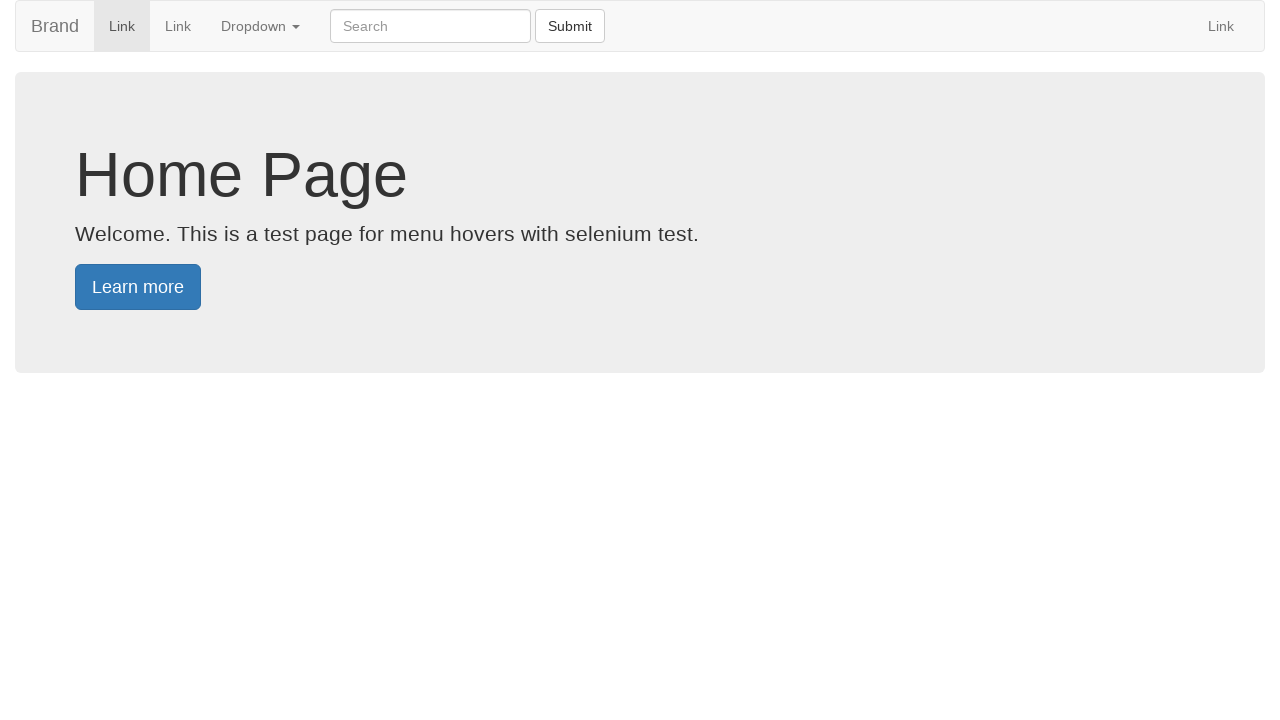

Hovered over main dropdown menu at (260, 26) on xpath=//li[@class='dropdown']/a
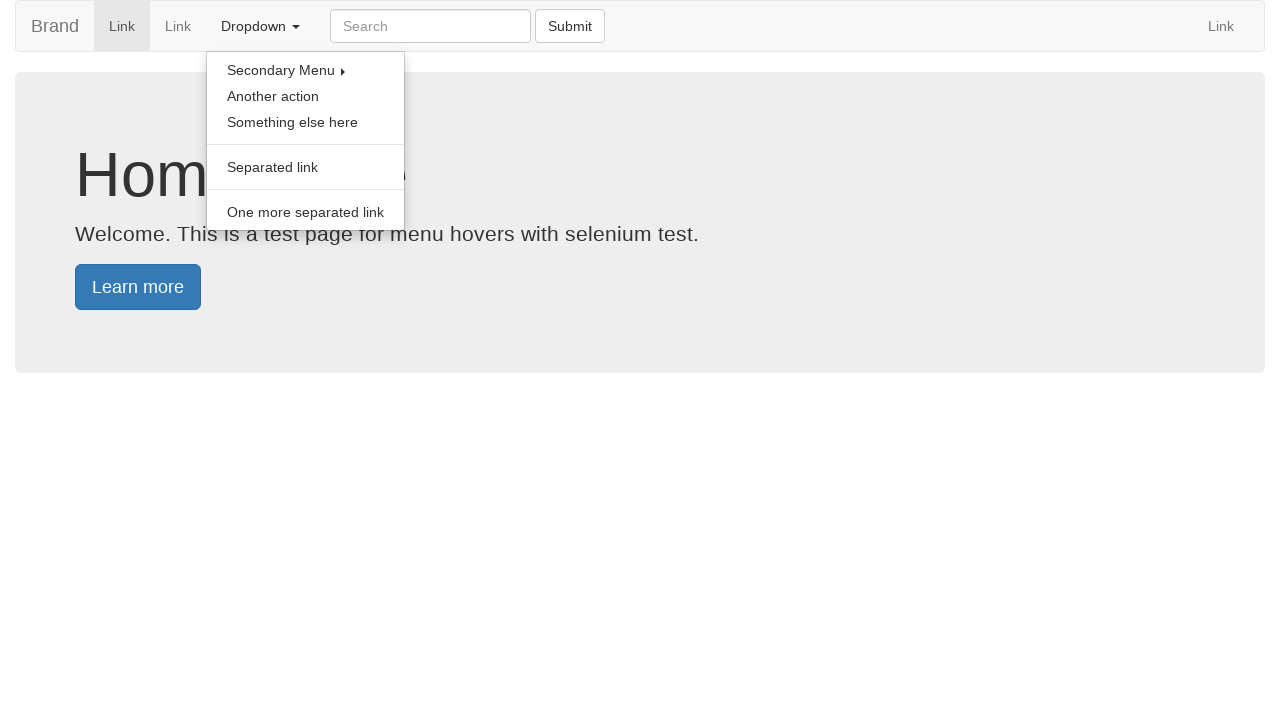

Hovered over secondary menu at (306, 70) on [class='secondary-dropdown']>a
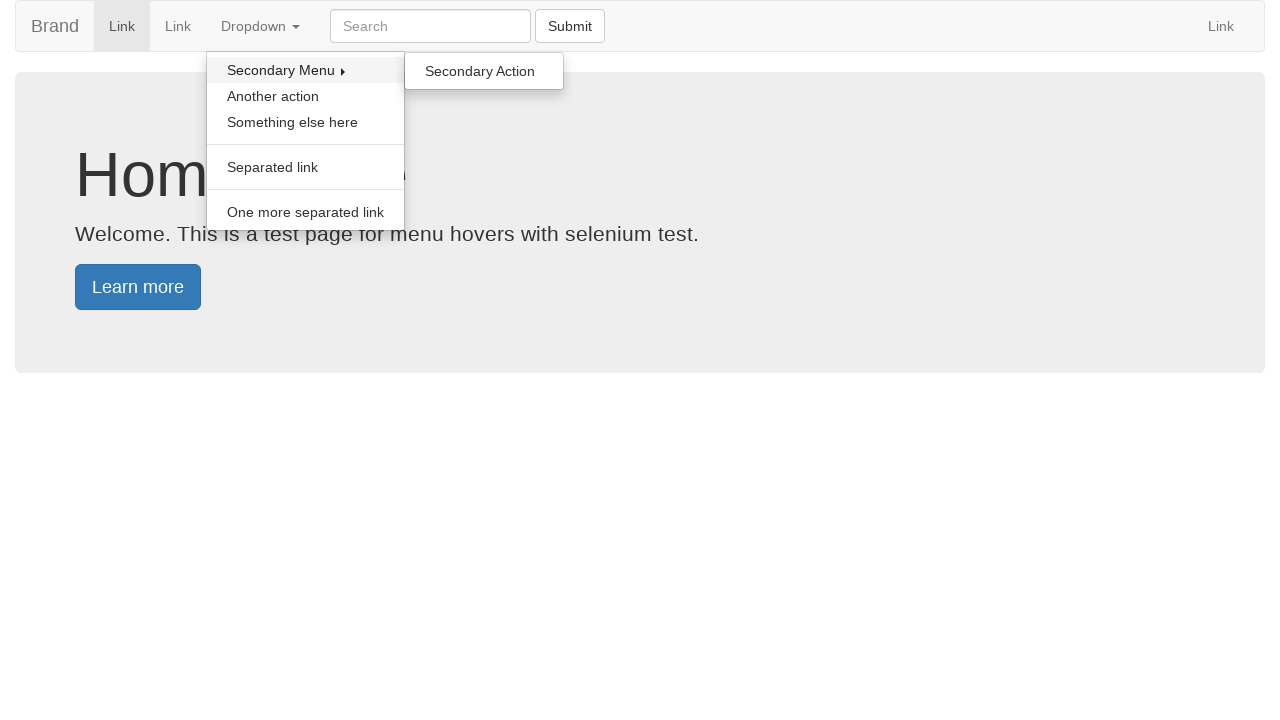

Hovered over secondary action dropdown menu at (484, 71) on [class='dropdown-menu secondary']
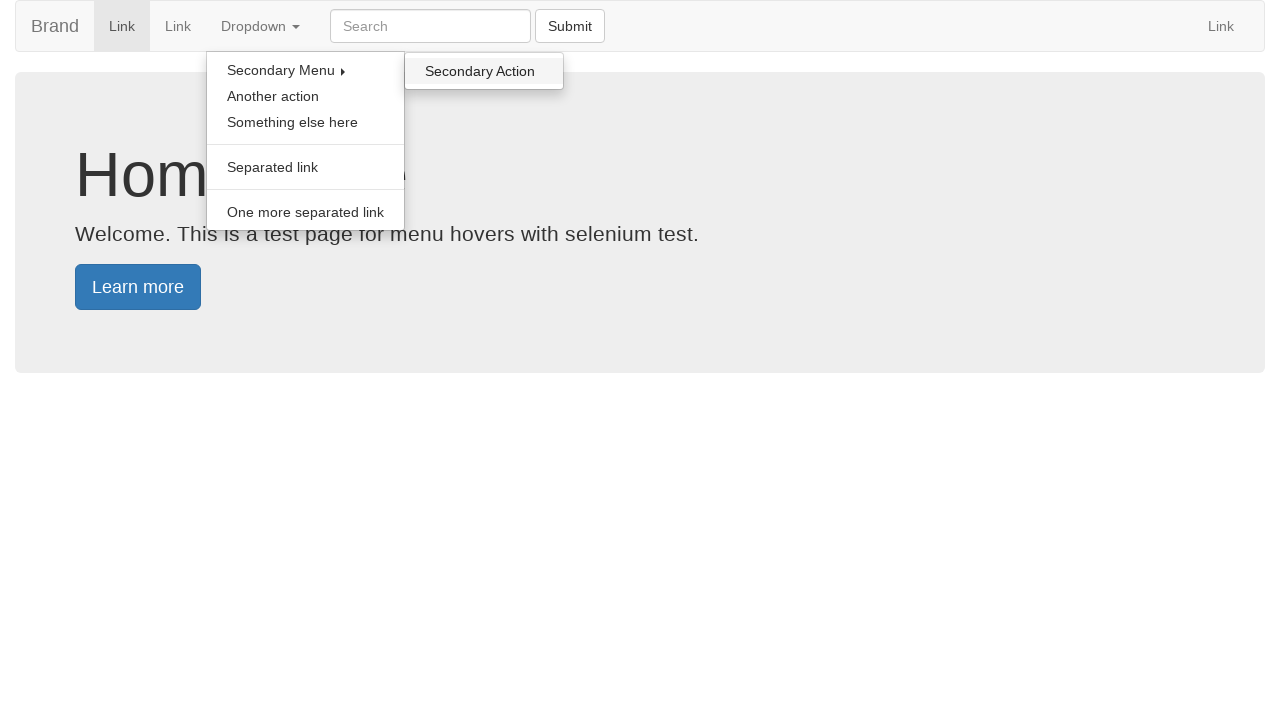

Clicked secondary action dropdown menu item at (484, 71) on [class='dropdown-menu secondary']
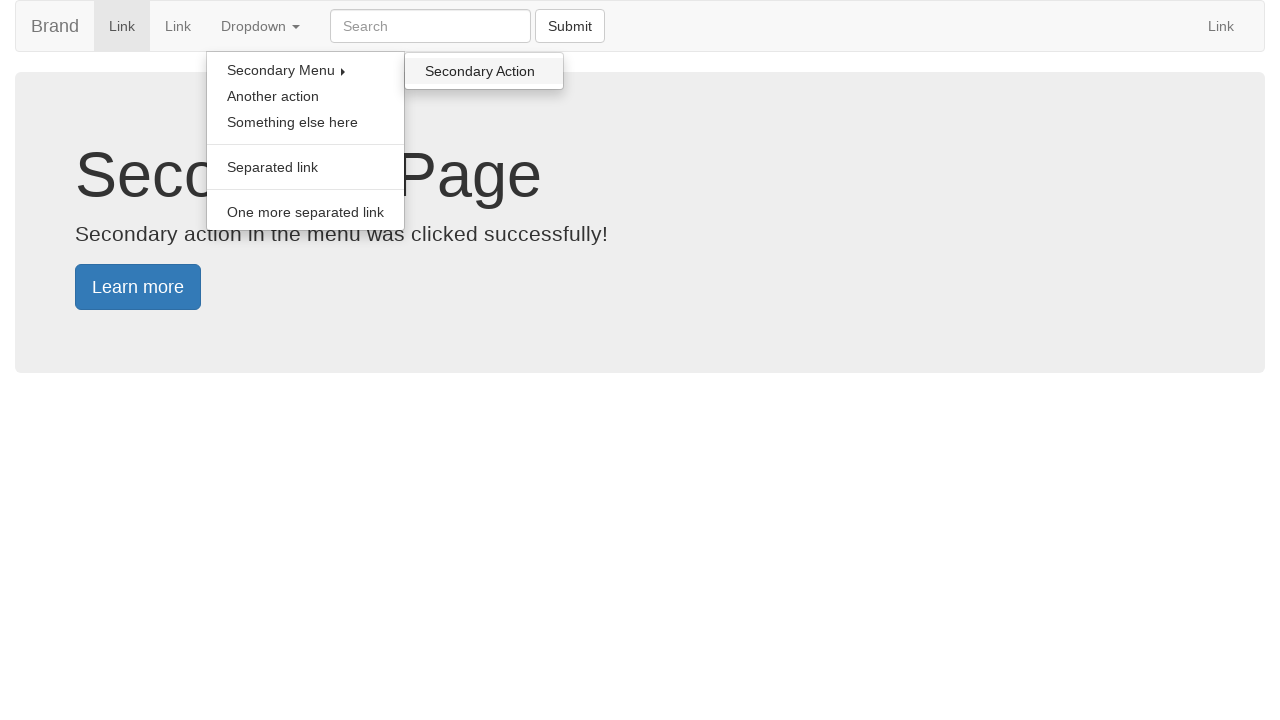

Secondary page title element loaded and visible
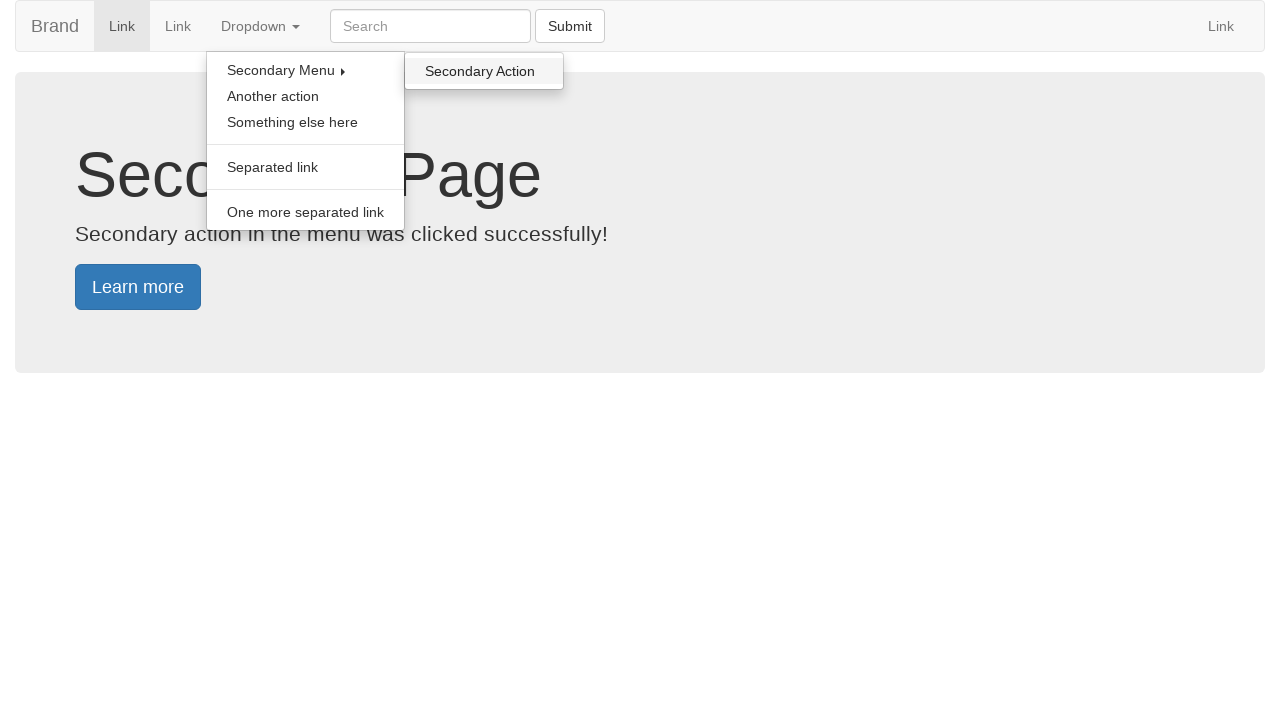

Verified page title contains 'Secondary Page'
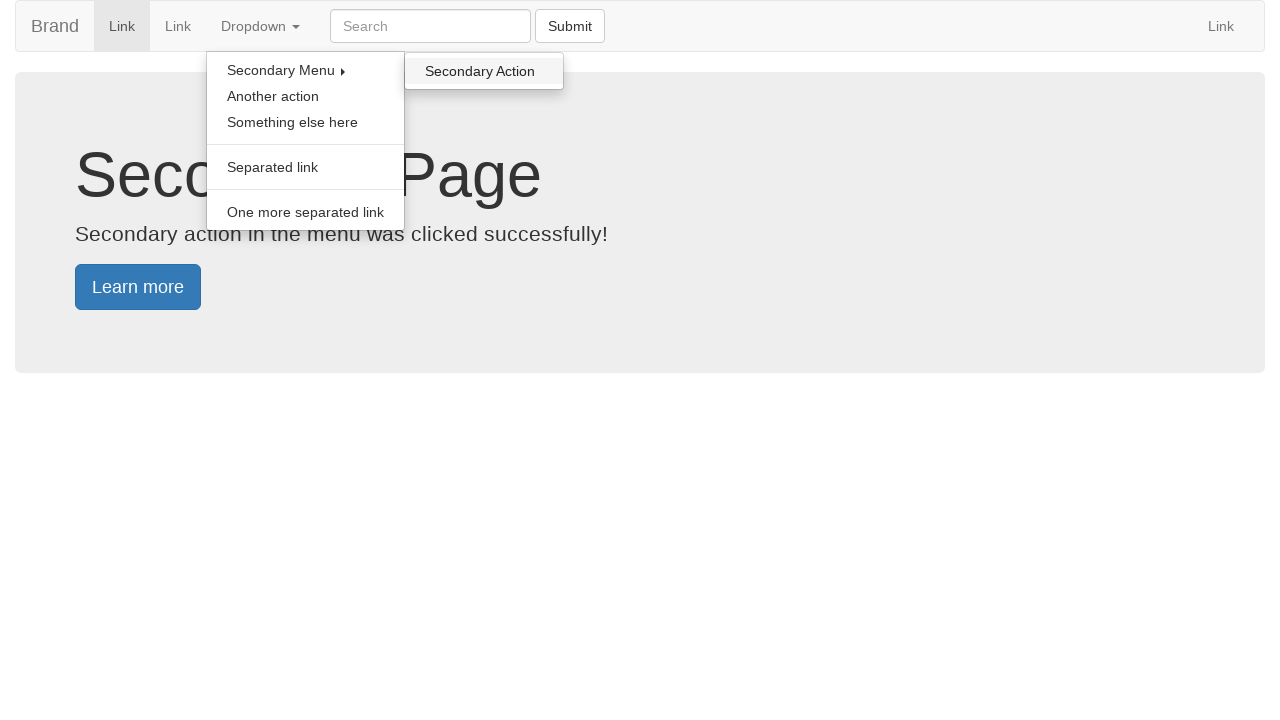

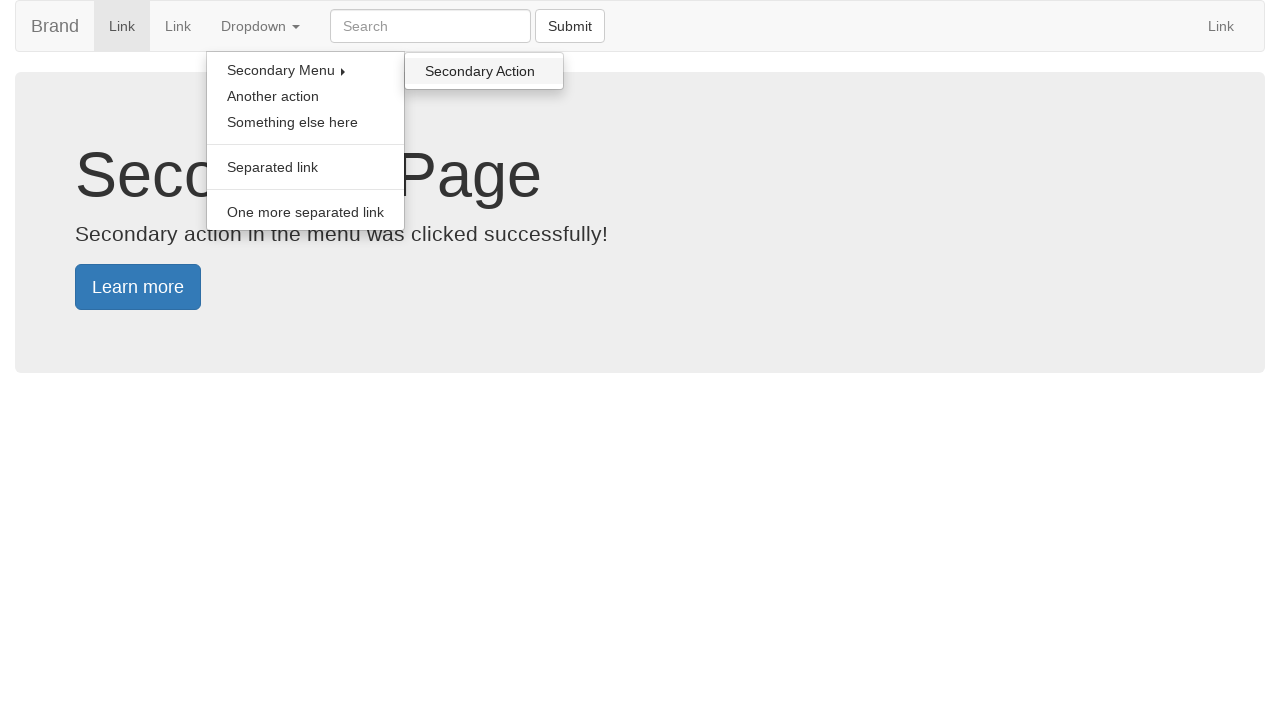